Tests context menu functionality by right-clicking on a designated area, verifying alert text, and then navigating to a linked page to verify its heading

Starting URL: https://the-internet.herokuapp.com/context_menu

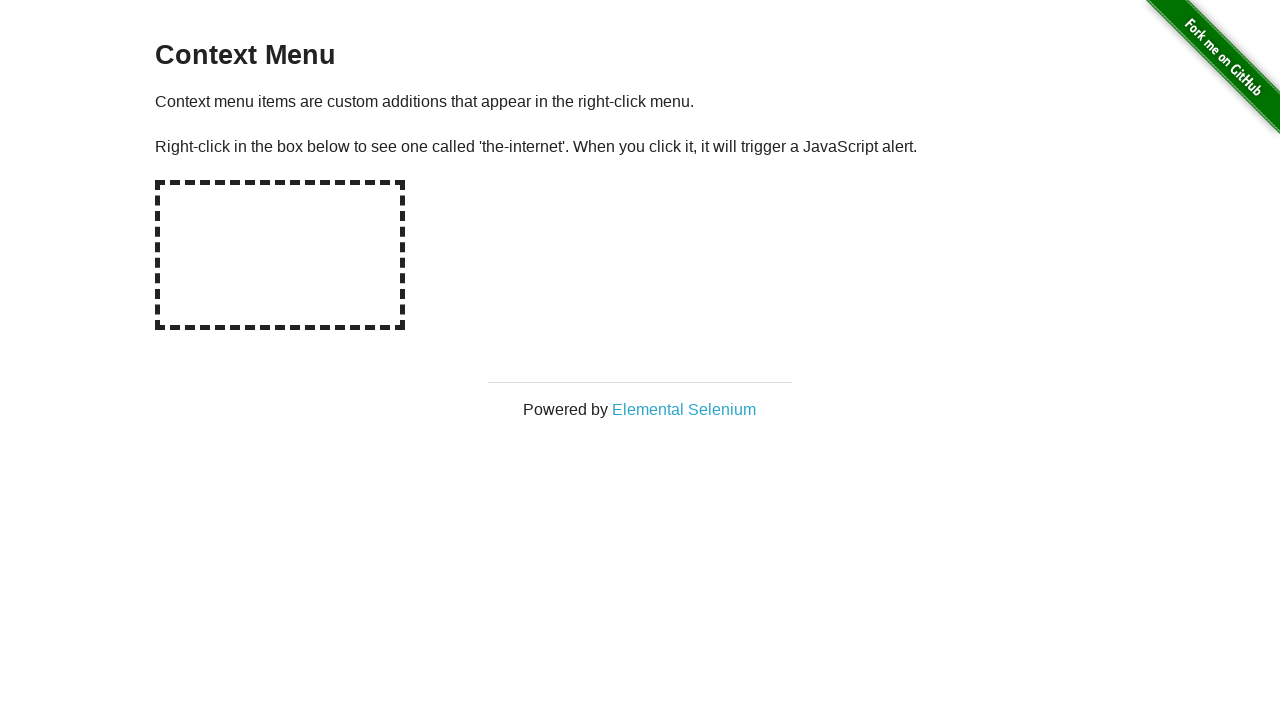

Located hotspot element for context menu
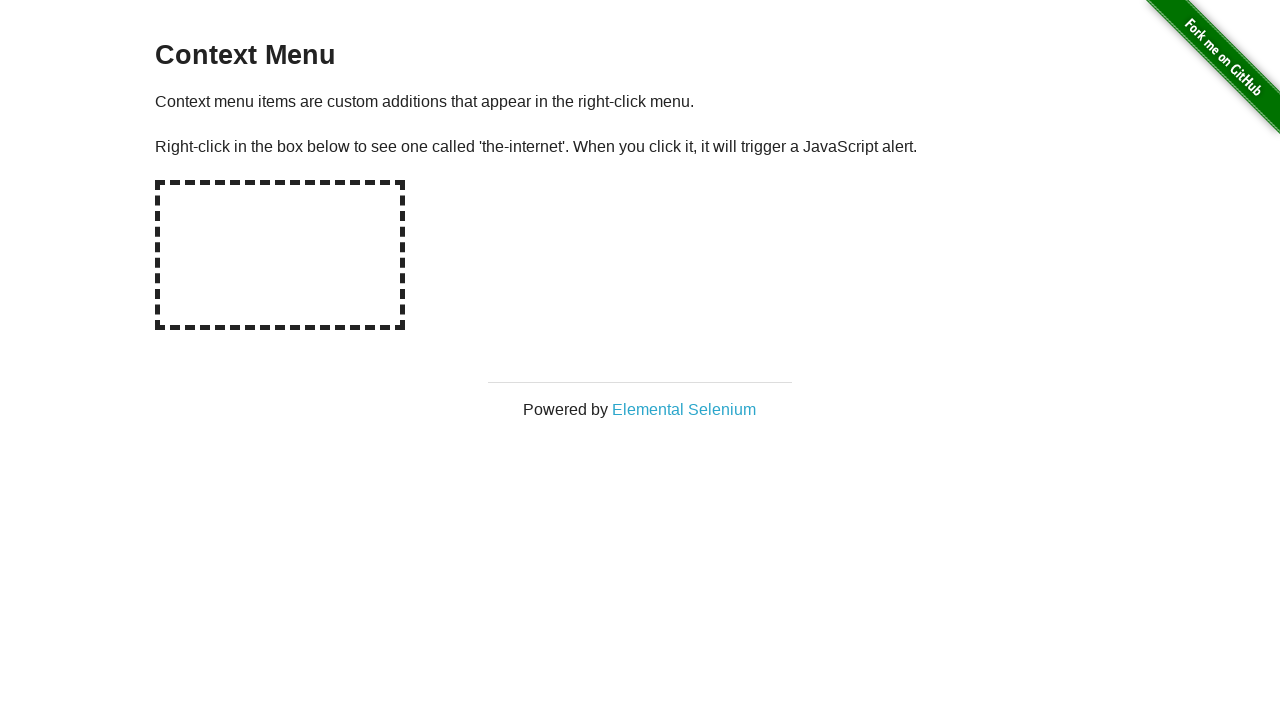

Right-clicked on hotspot to trigger context menu at (280, 255) on #hot-spot
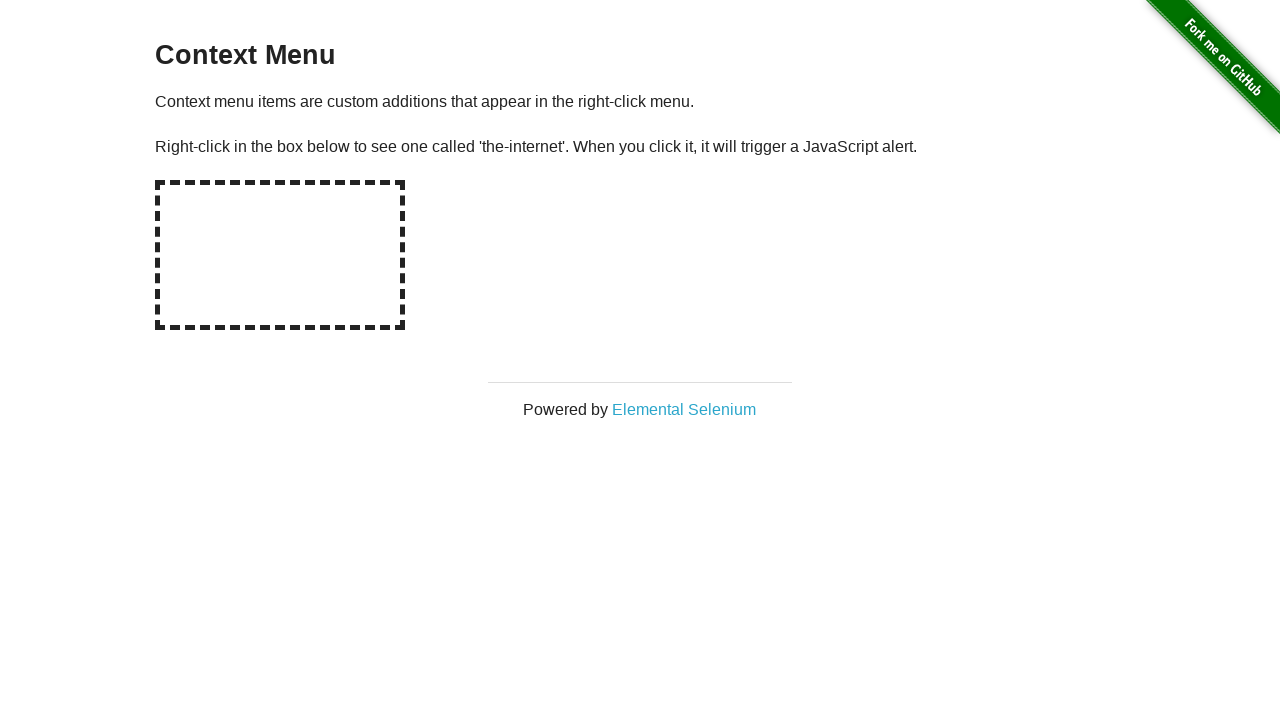

Set up alert dialog handler to accept alerts
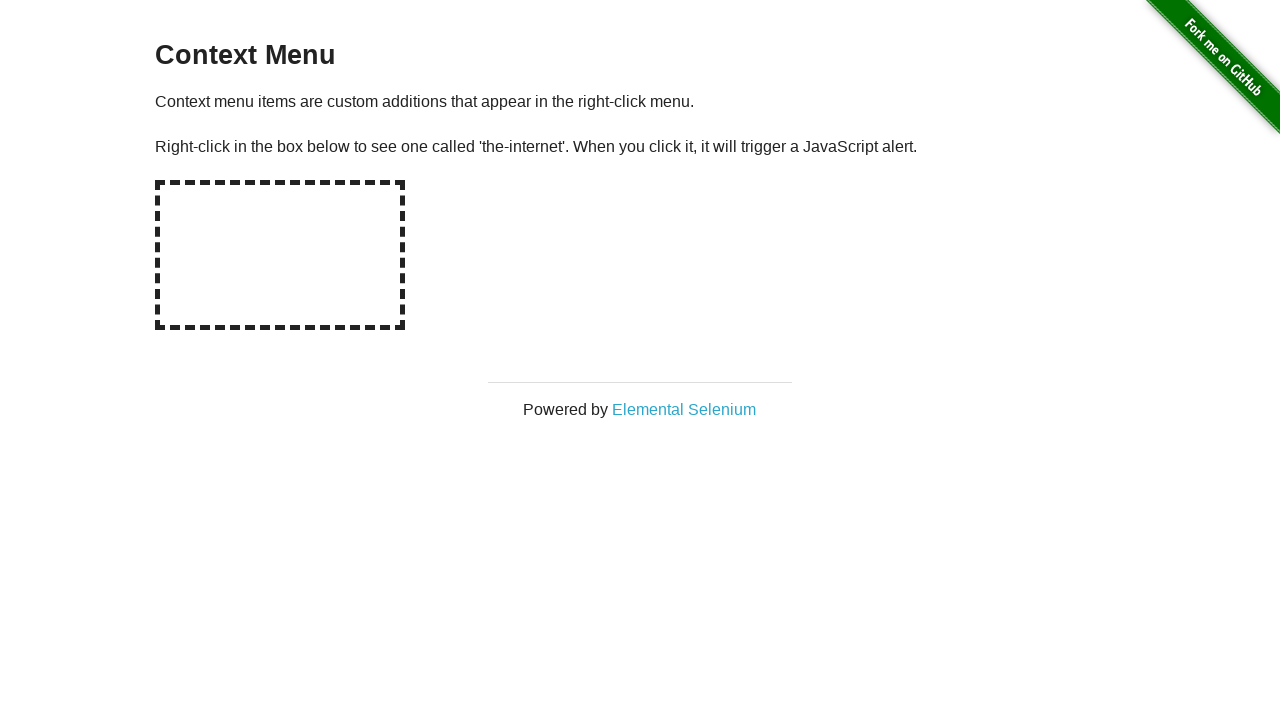

Clicked on Elemental Selenium link at (684, 409) on text=Elemental Selenium
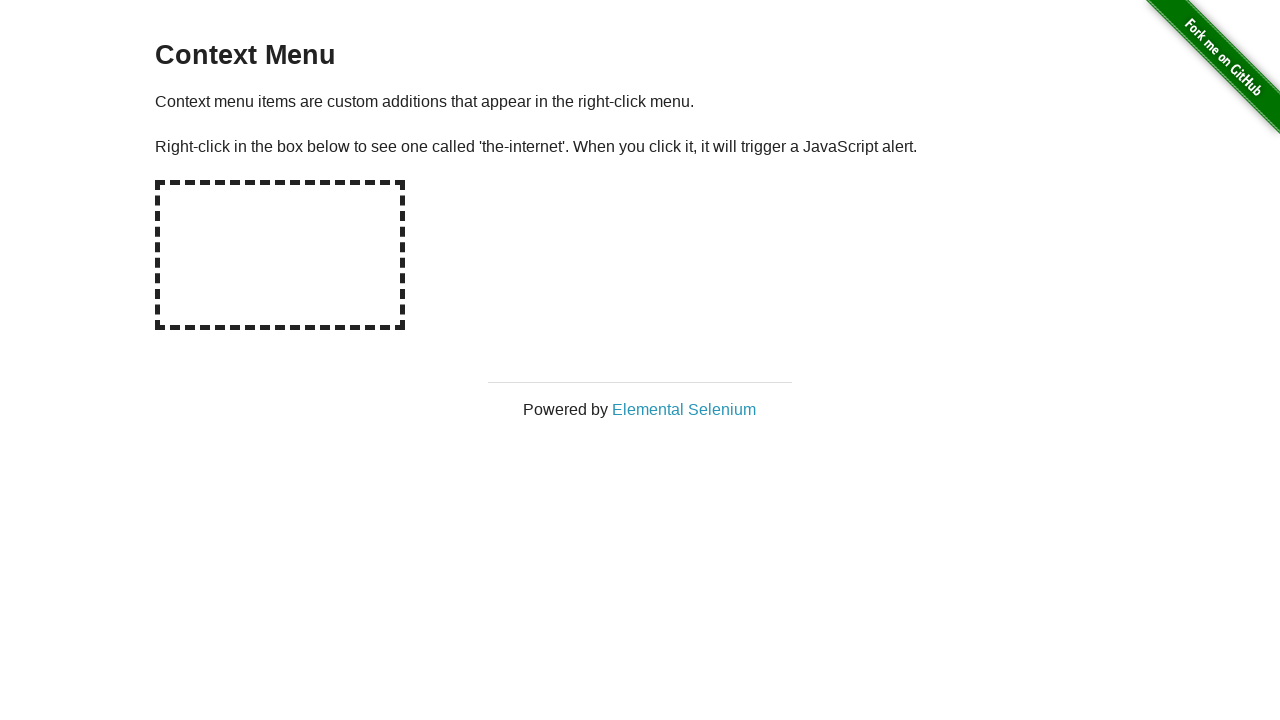

Clicked Elemental Selenium link to open new page at (684, 409) on text=Elemental Selenium
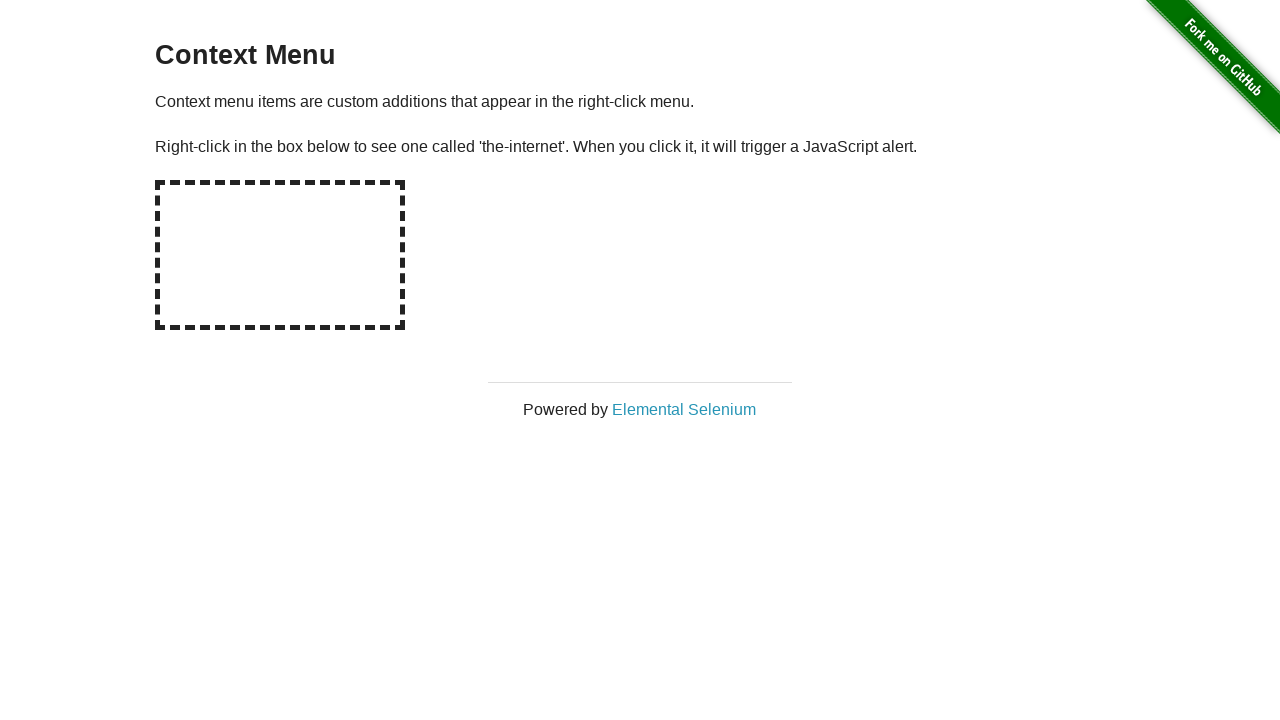

Switched to newly opened page
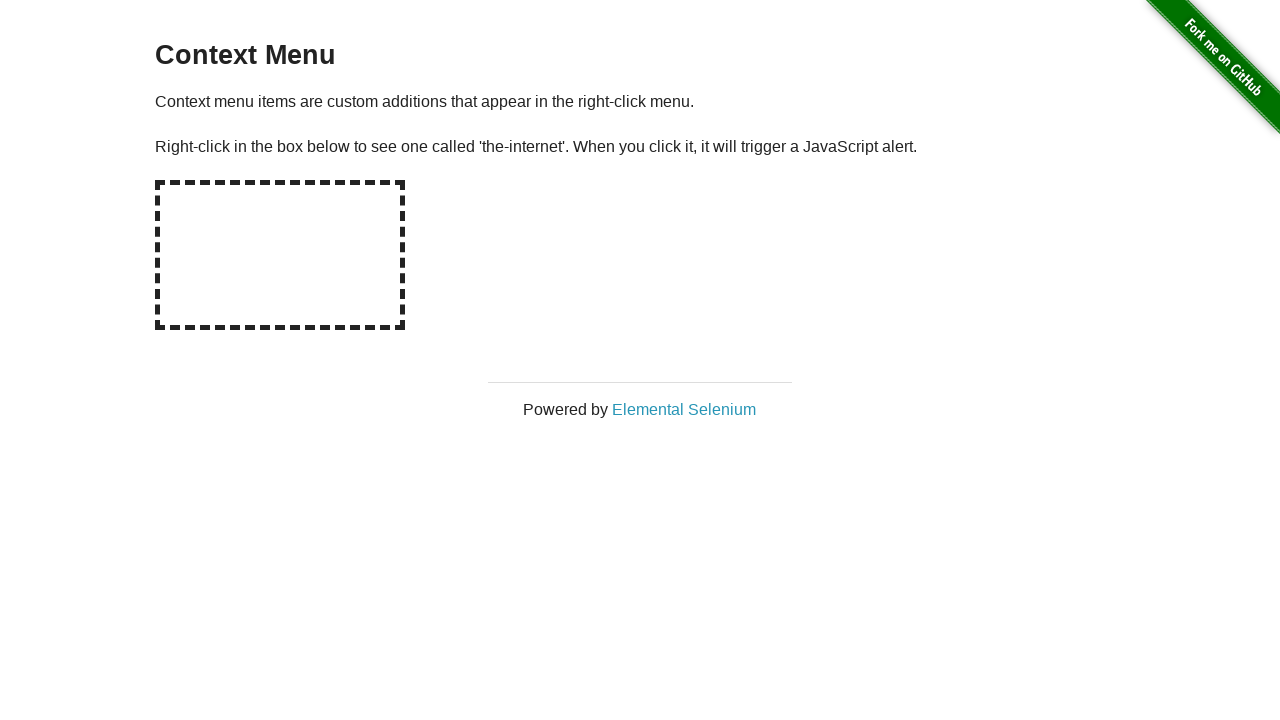

Waited for h1 heading to load on new page
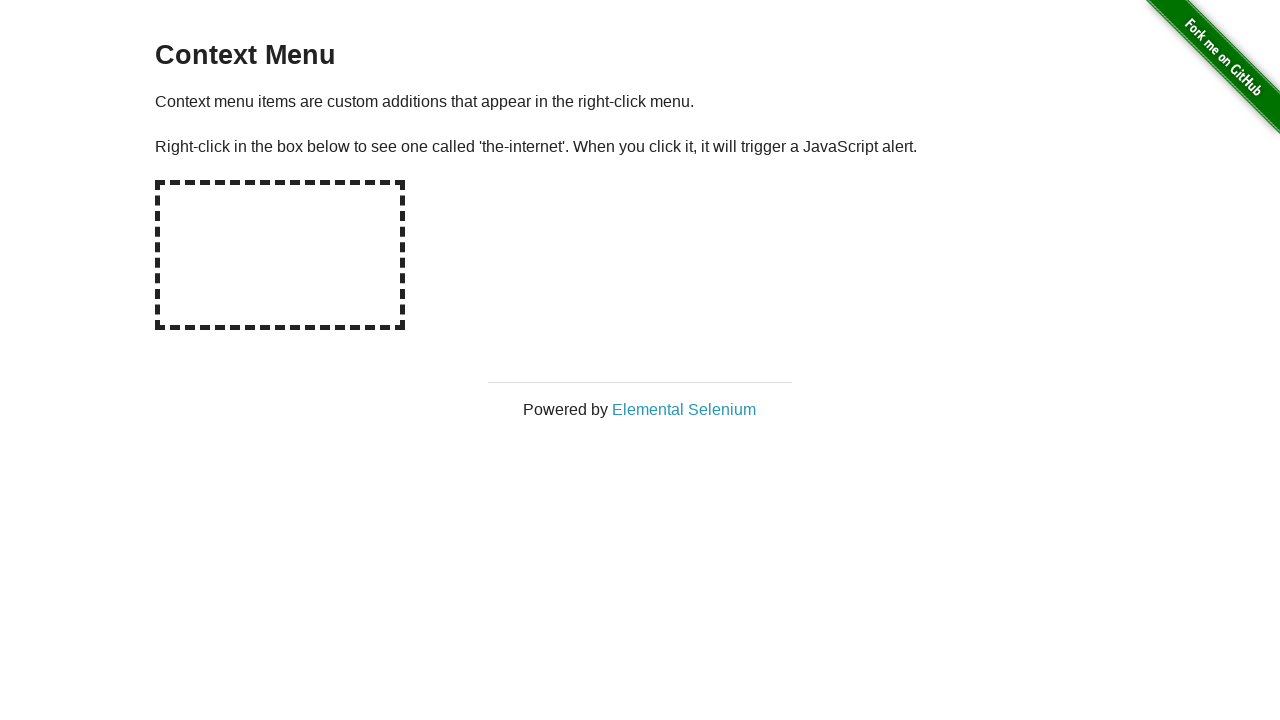

Located h1 heading element
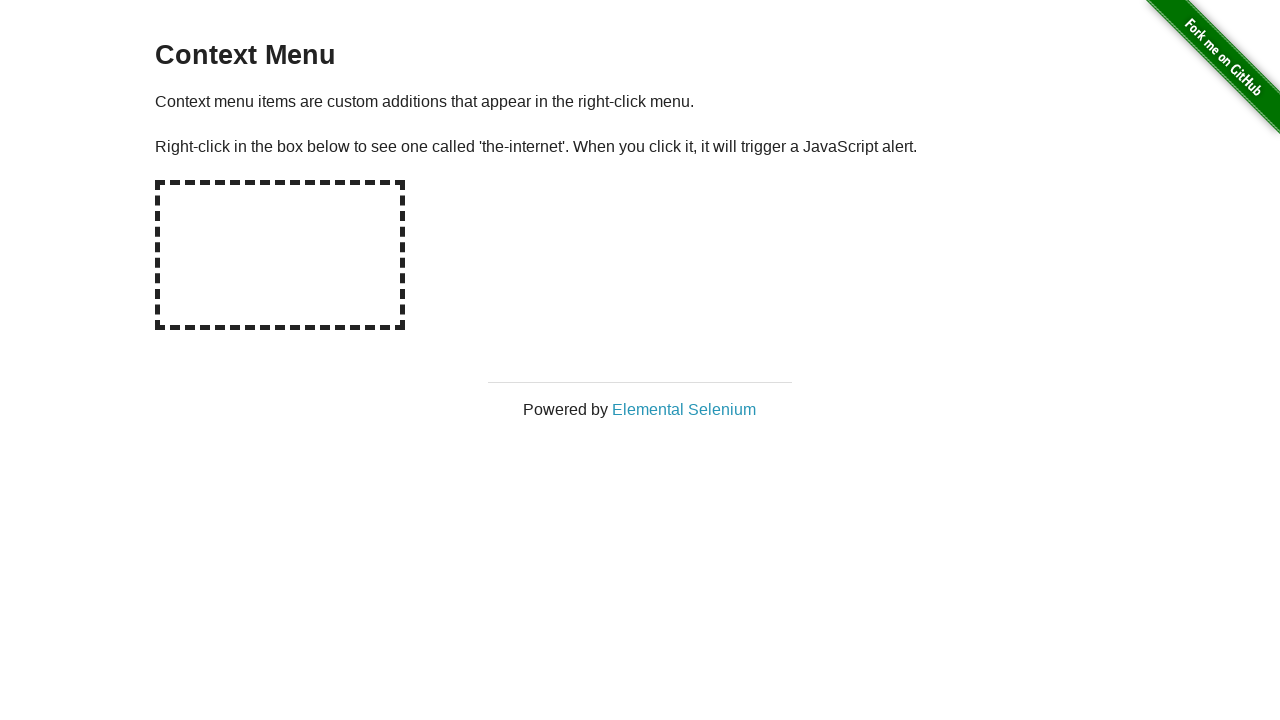

Verified h1 heading text is 'Elemental Selenium'
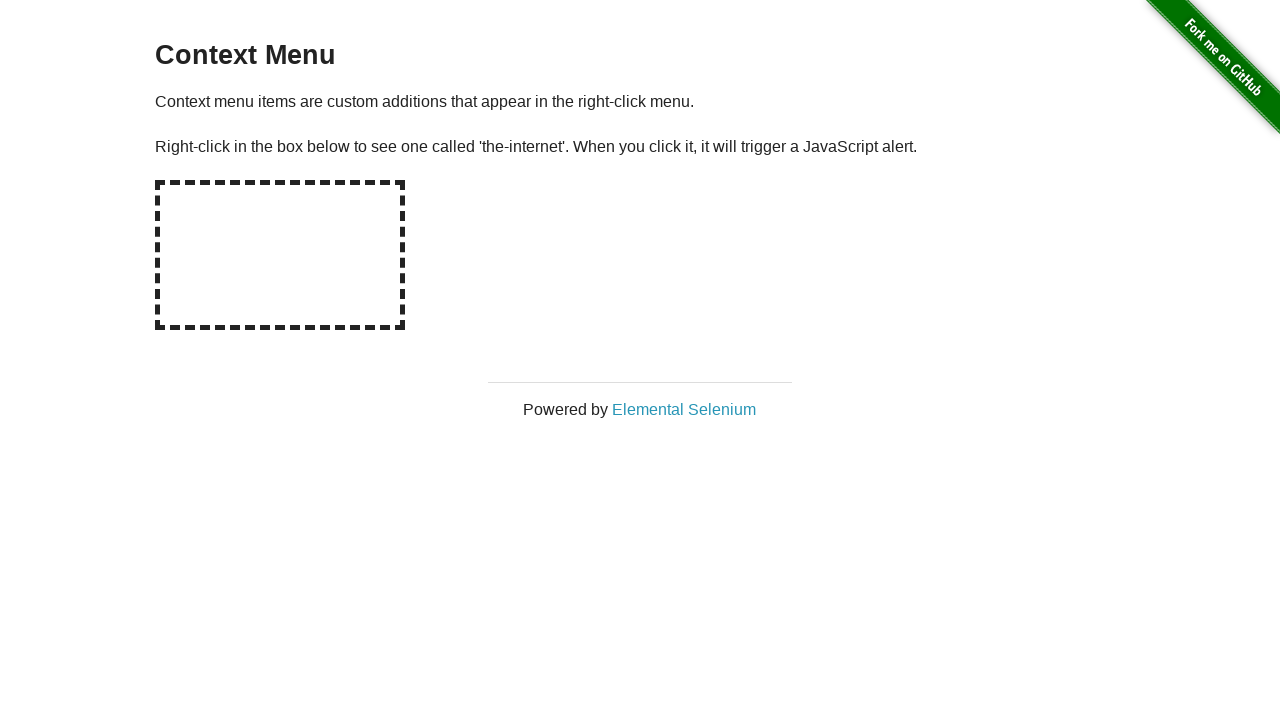

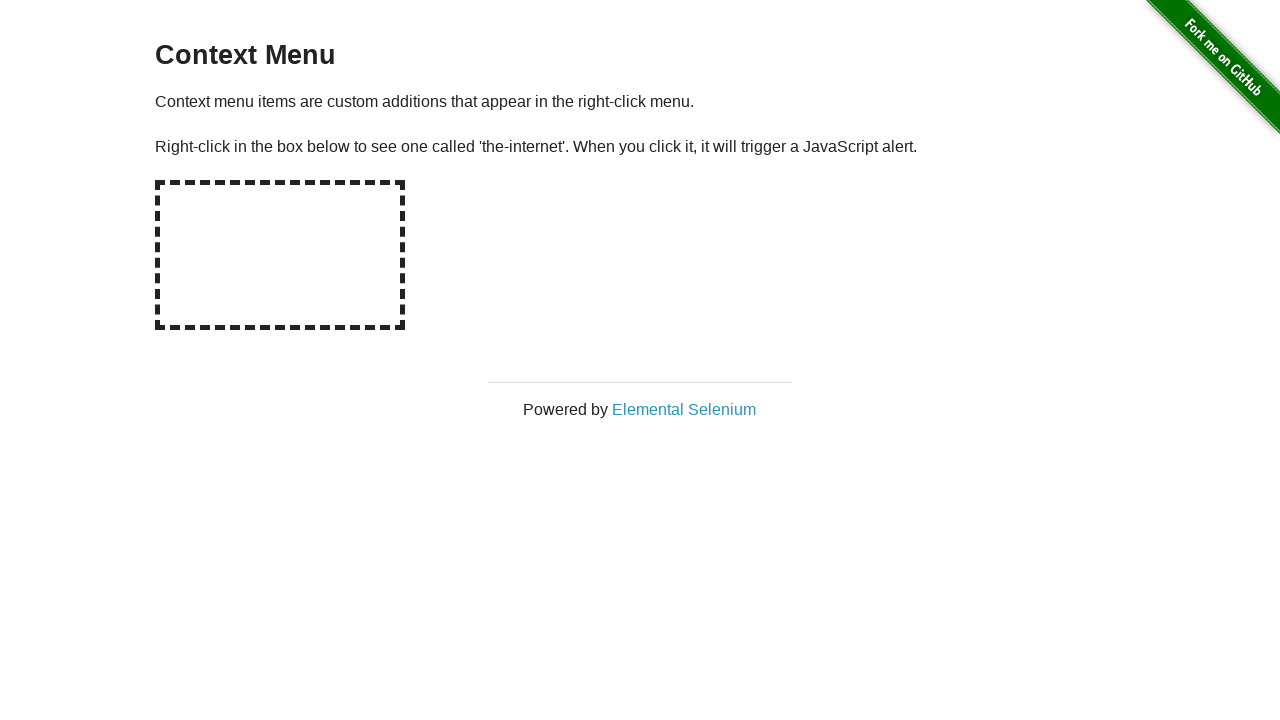